Tests keyboard input events by typing a character and performing copy operations with keyboard shortcuts

Starting URL: https://training-support.net/selenium/input-events

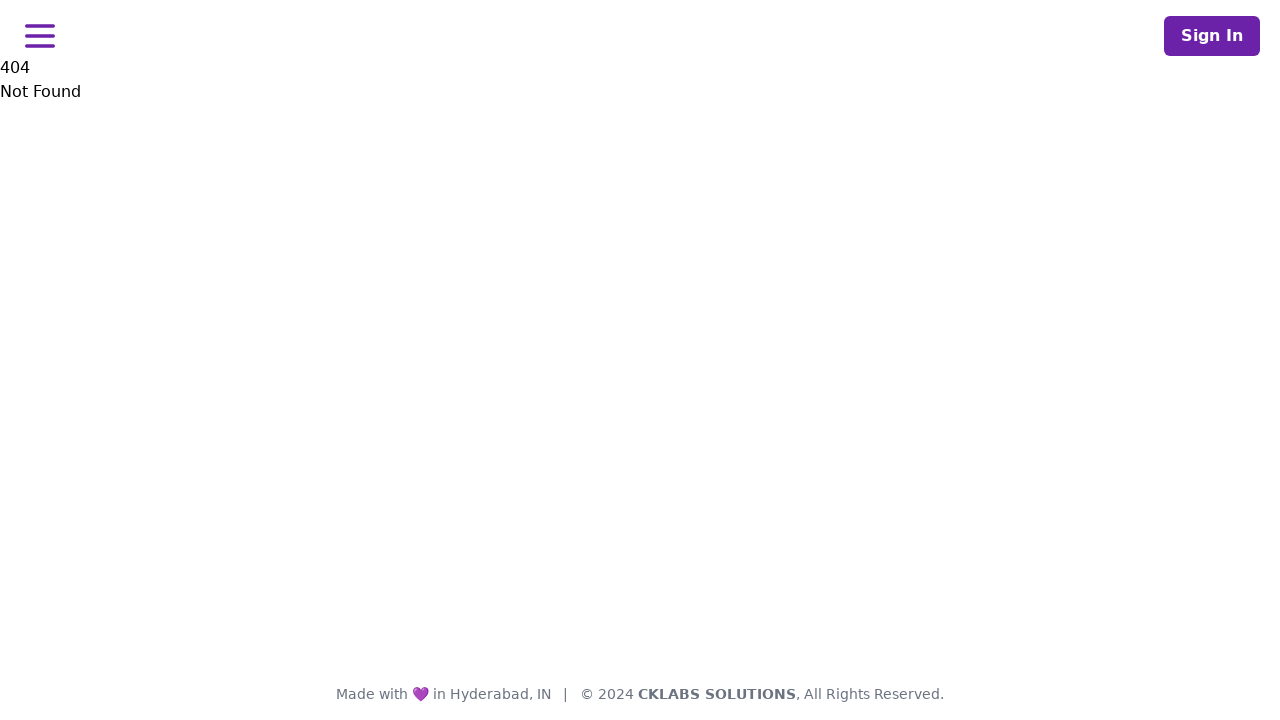

Typed character 'N' into the input field
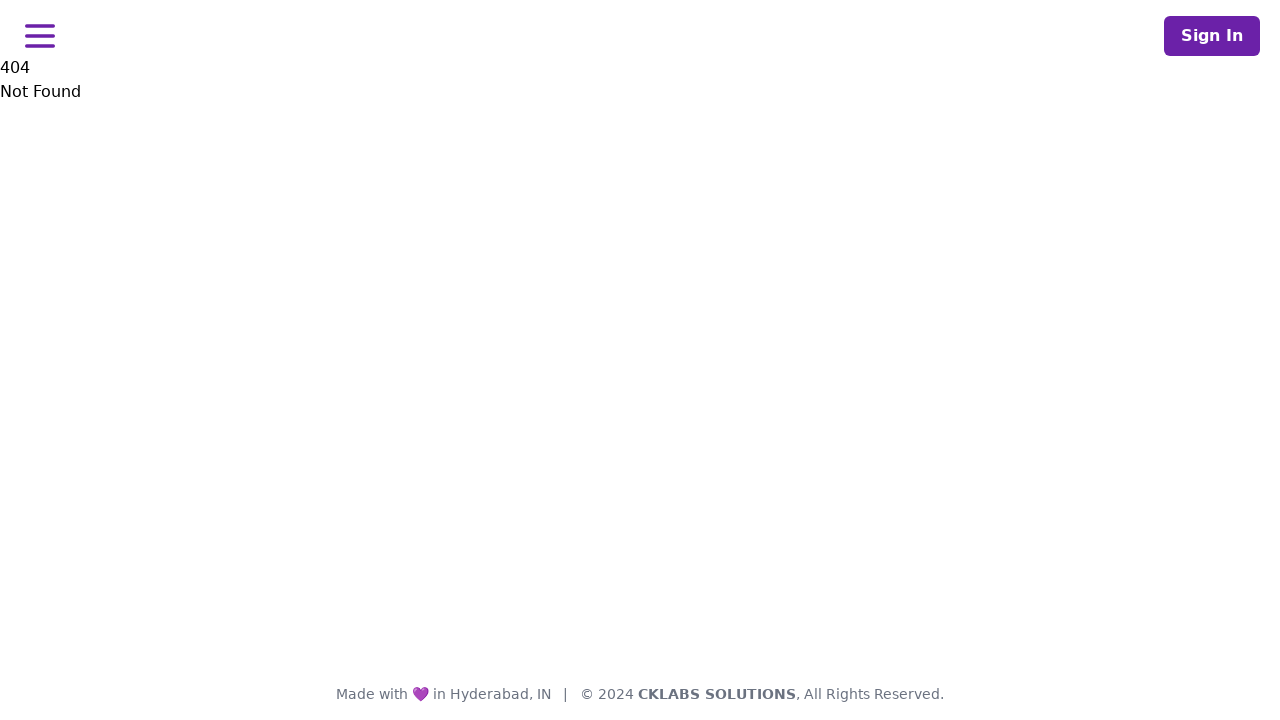

Pressed Ctrl+A to select all text
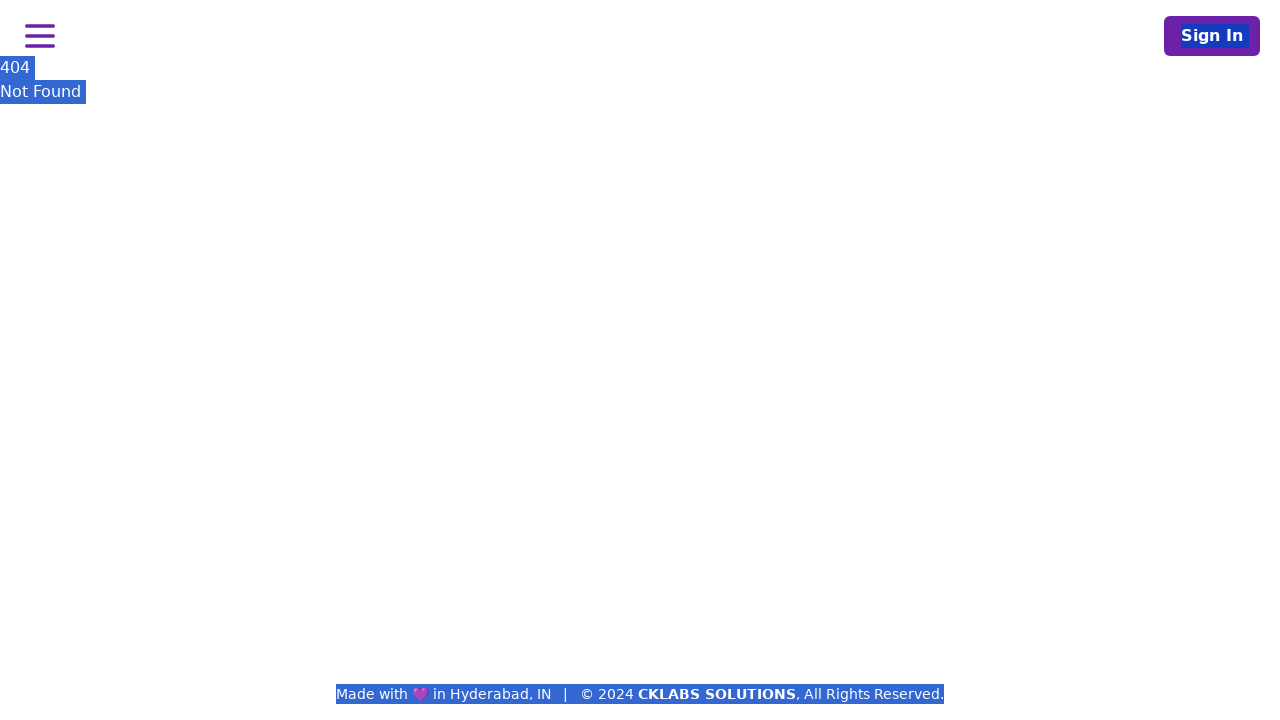

Pressed Ctrl+C to copy selected text
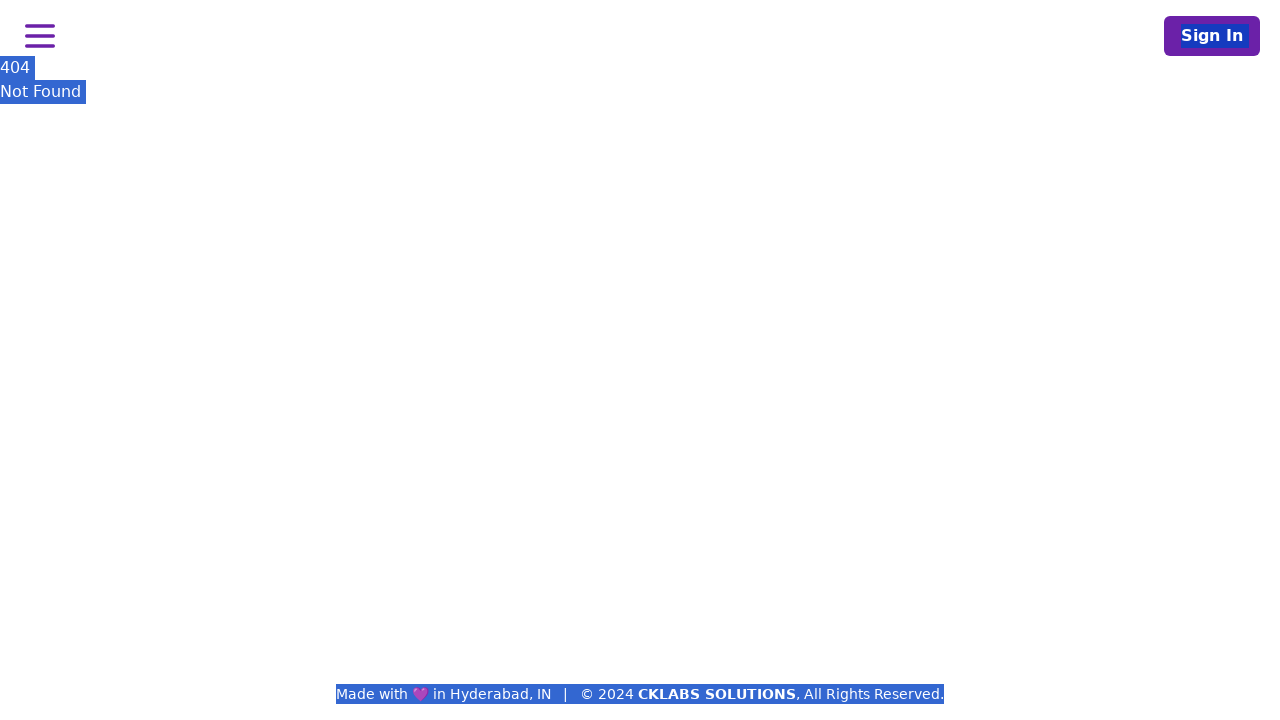

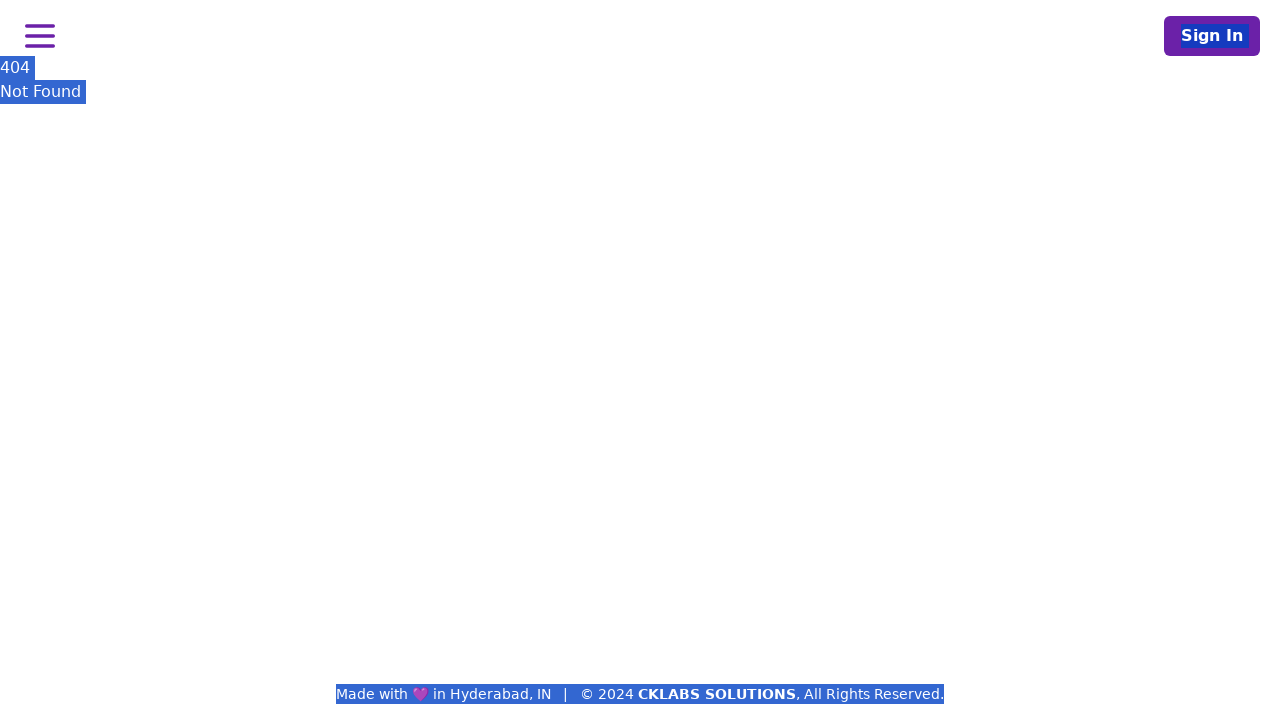